Tests Python.org website by navigating to the homepage, verifying page title, scrolling to Success Stories section, and performing a search for "python" keyword

Starting URL: https://www.python.org

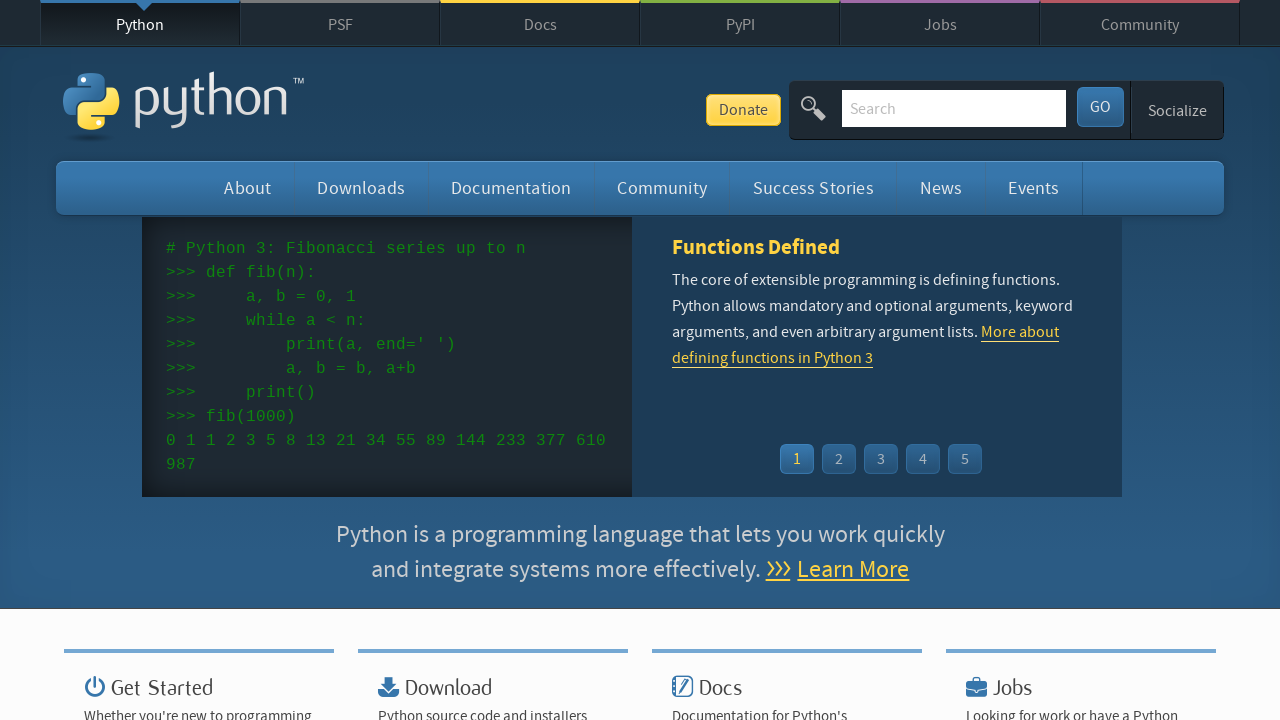

Verified page title contains 'Python'
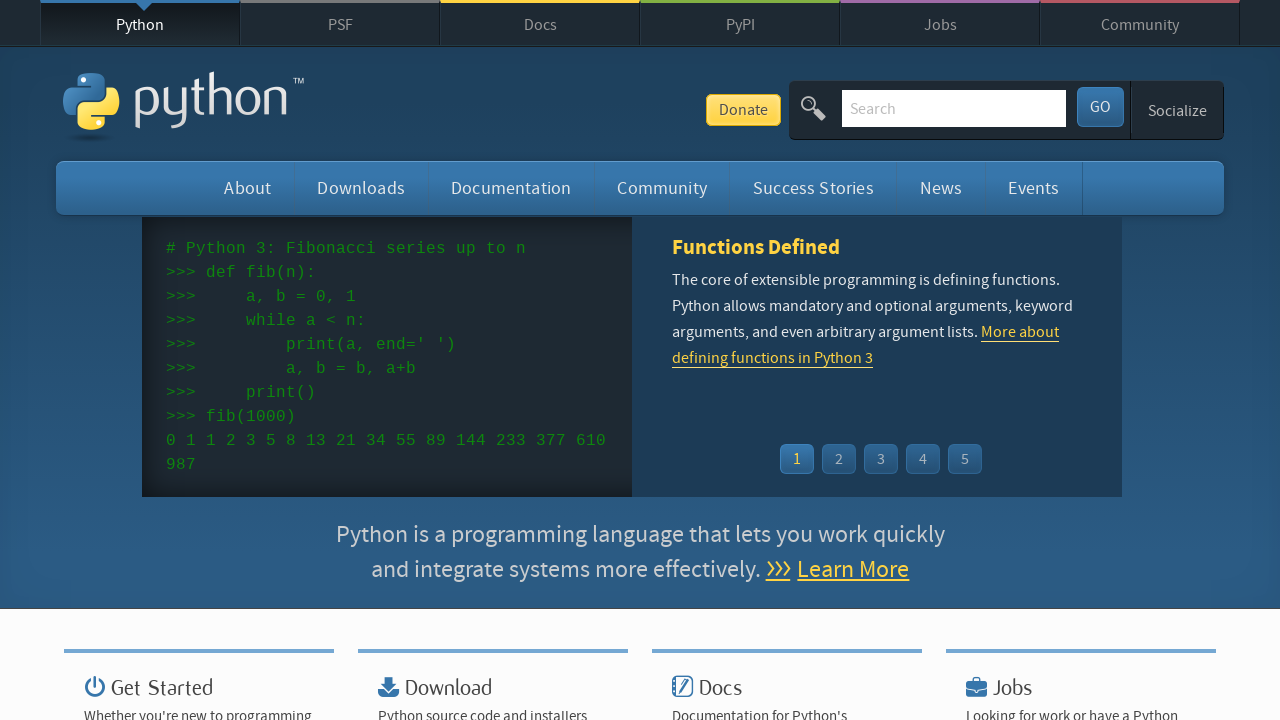

Scrolled to Success Stories section
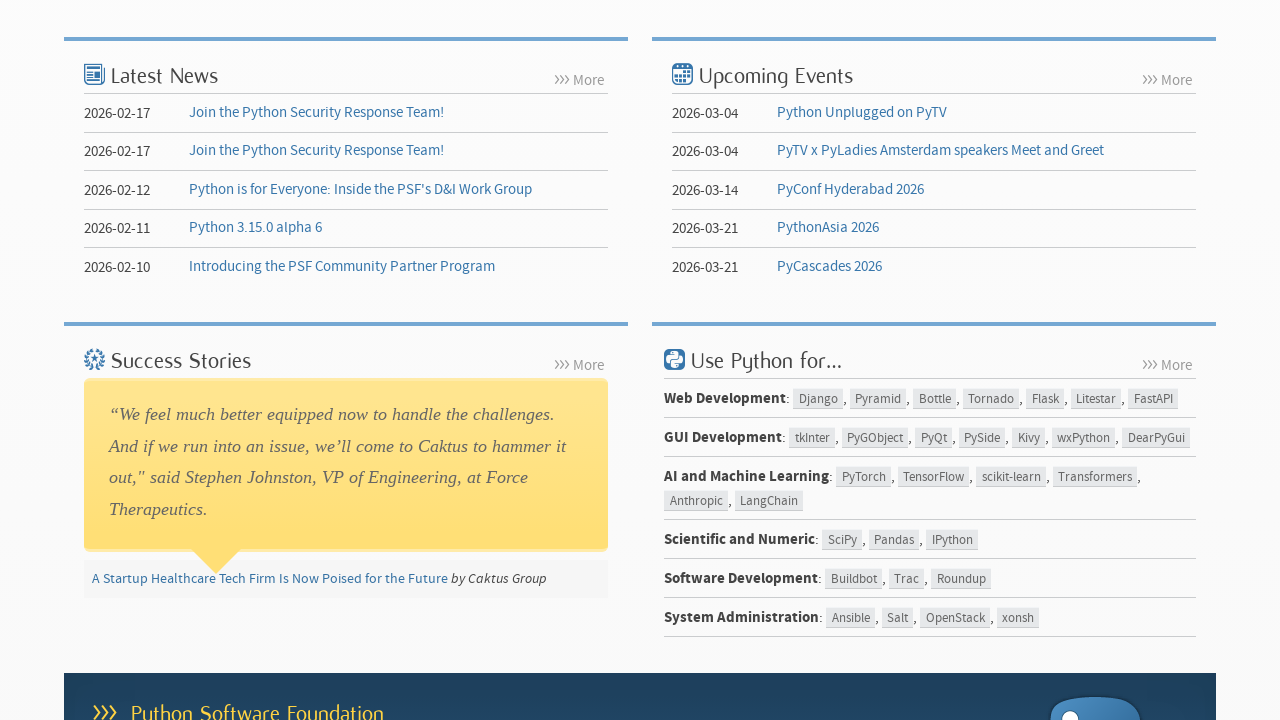

Success Stories text is visible on page
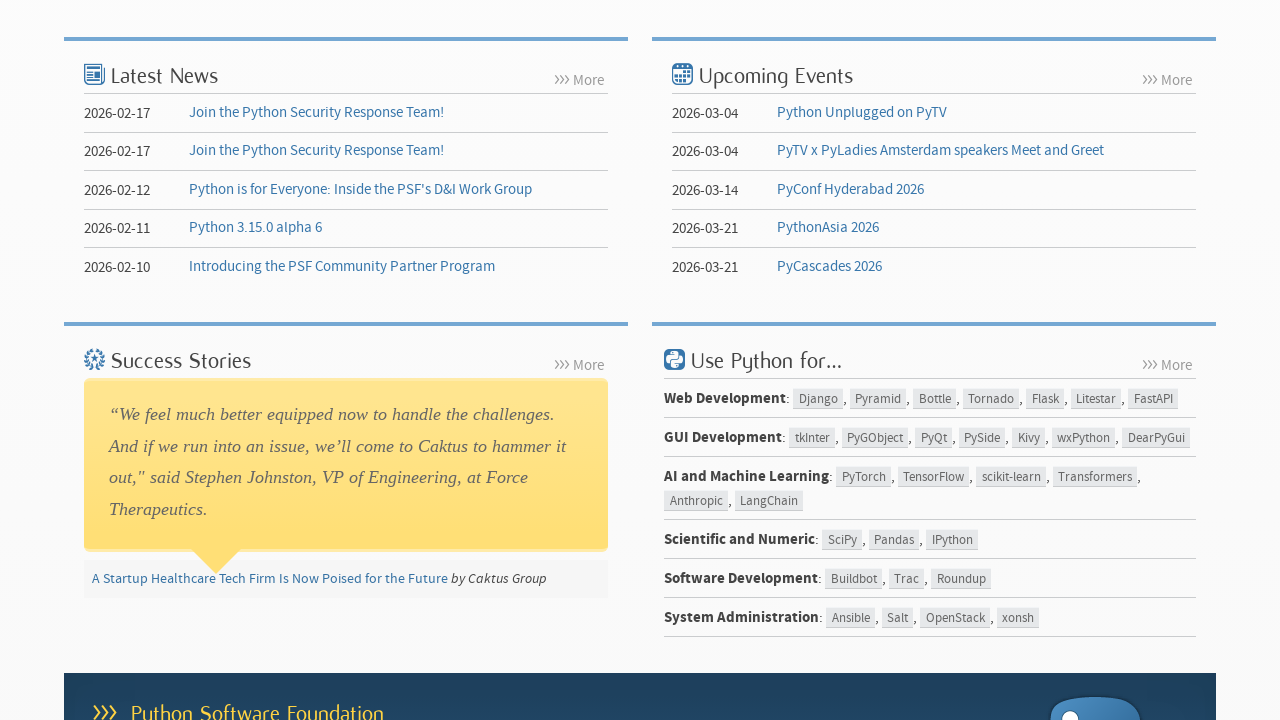

Filled search field with 'python' keyword on input[name="q"]
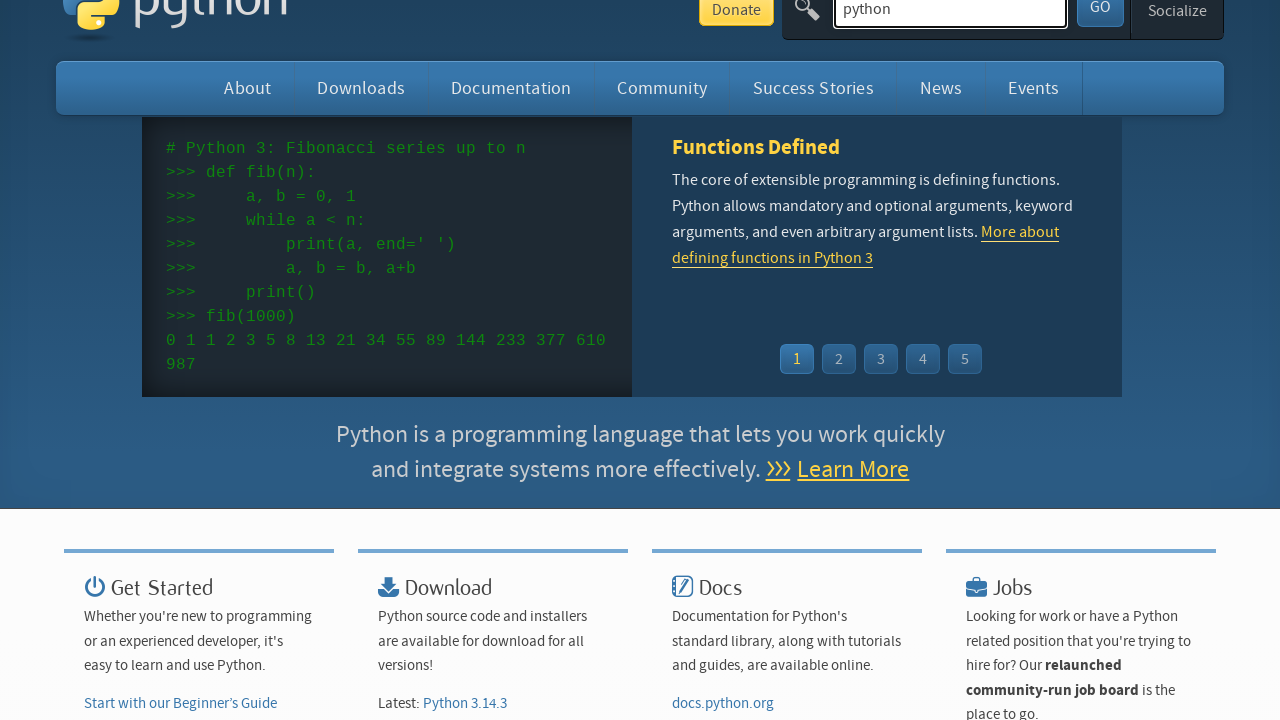

Clicked Search button at (1100, 21) on button#submit
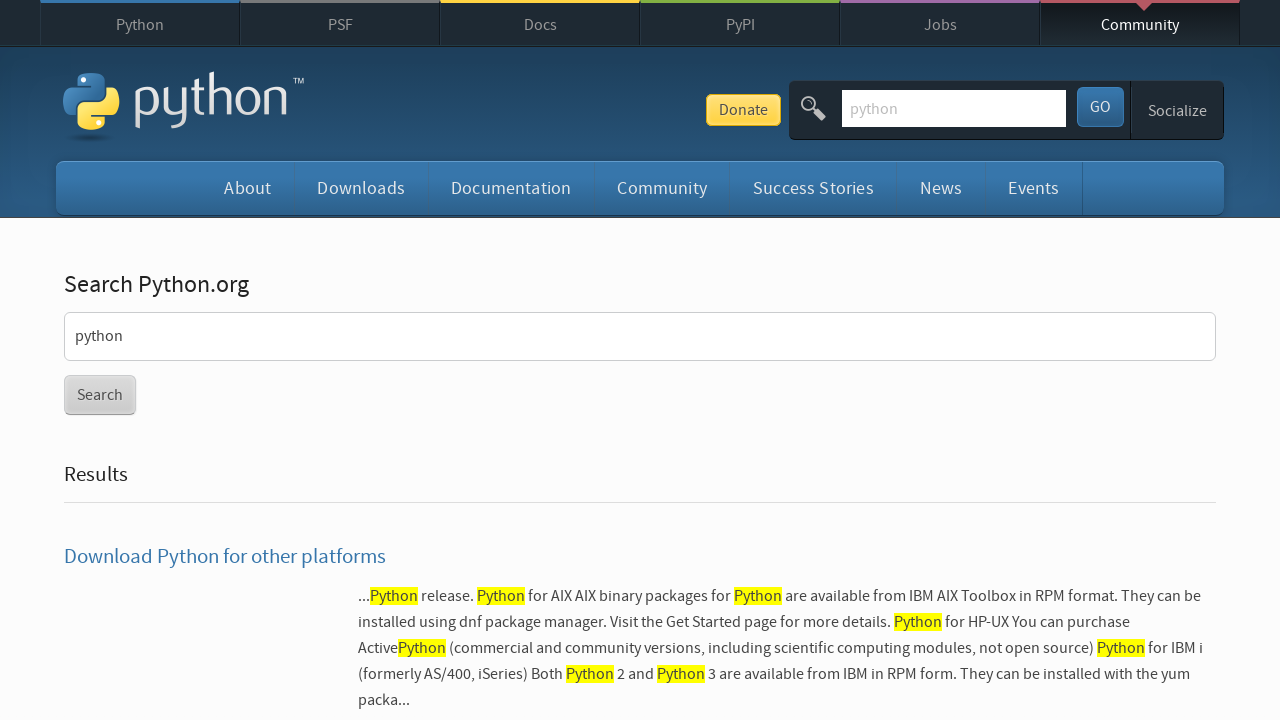

Page navigated to search results with 'python' query parameter
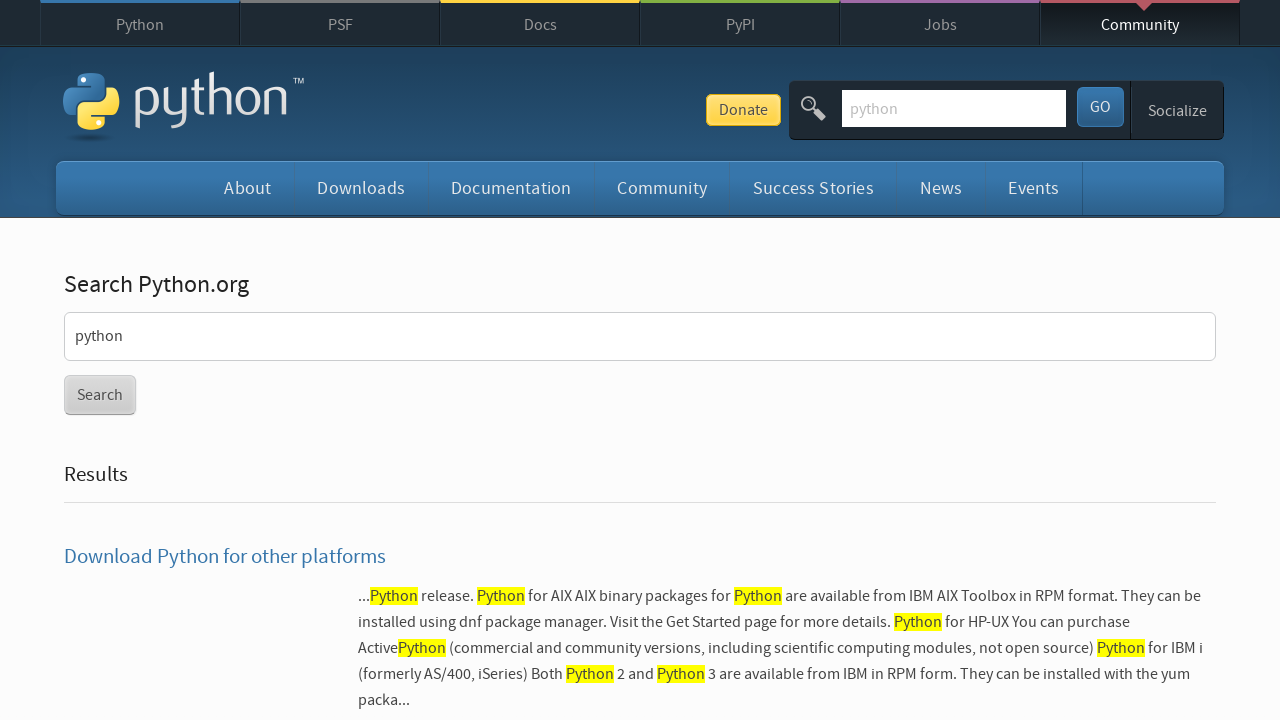

Search results loaded and Results text is visible
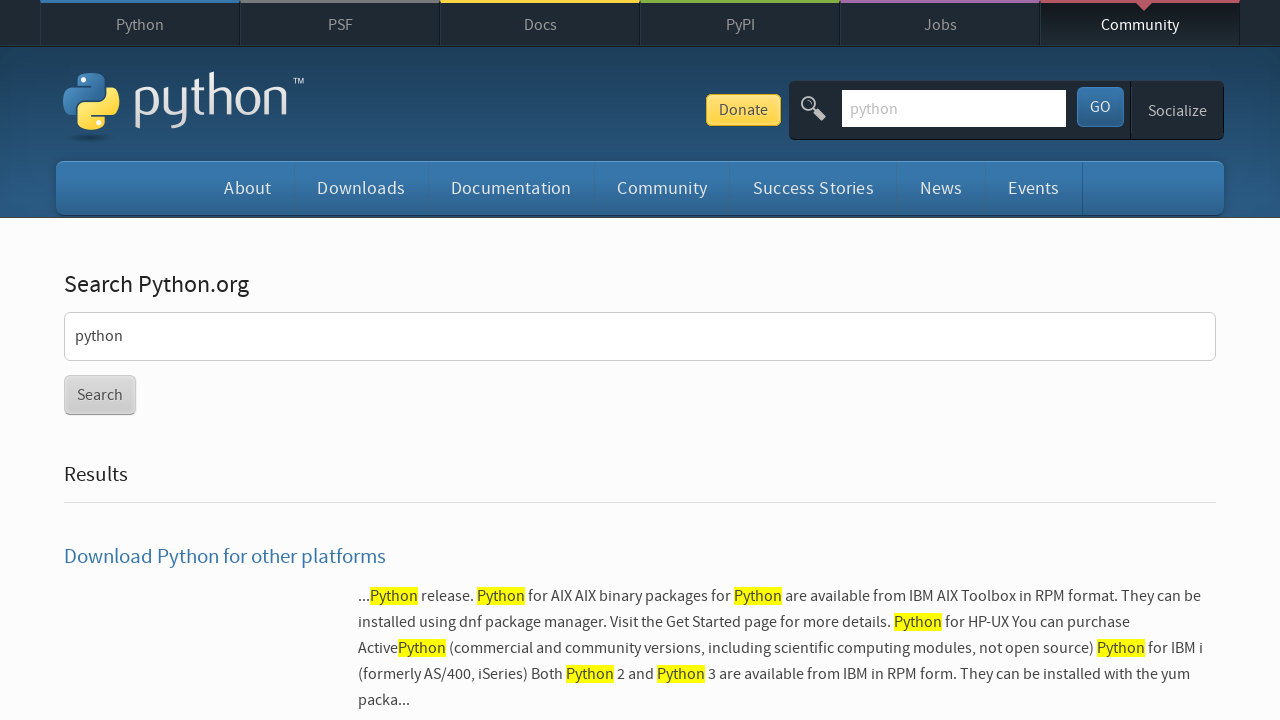

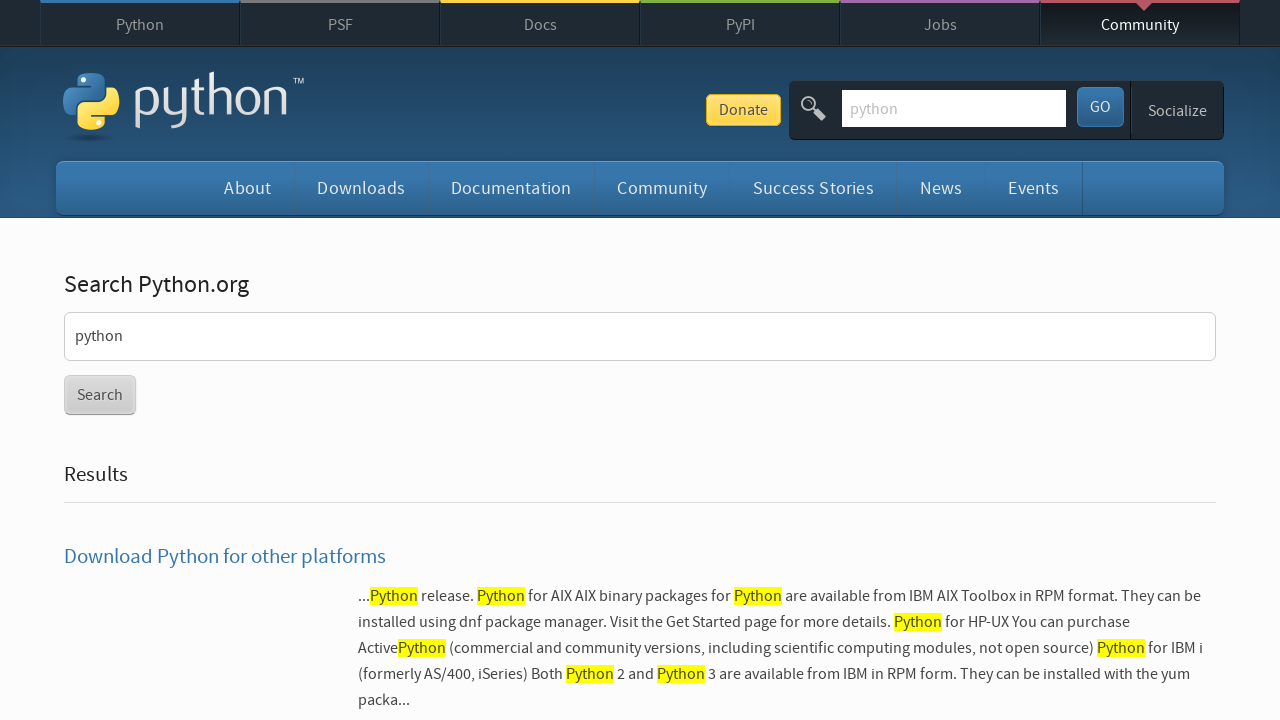